Tests multiple window handling by clicking a link that opens a new window, switching to the new window, and verifying the window titles are correct ("Windows" for the main page and "New Window" for the popup).

Starting URL: https://practice.cydeo.com/windows

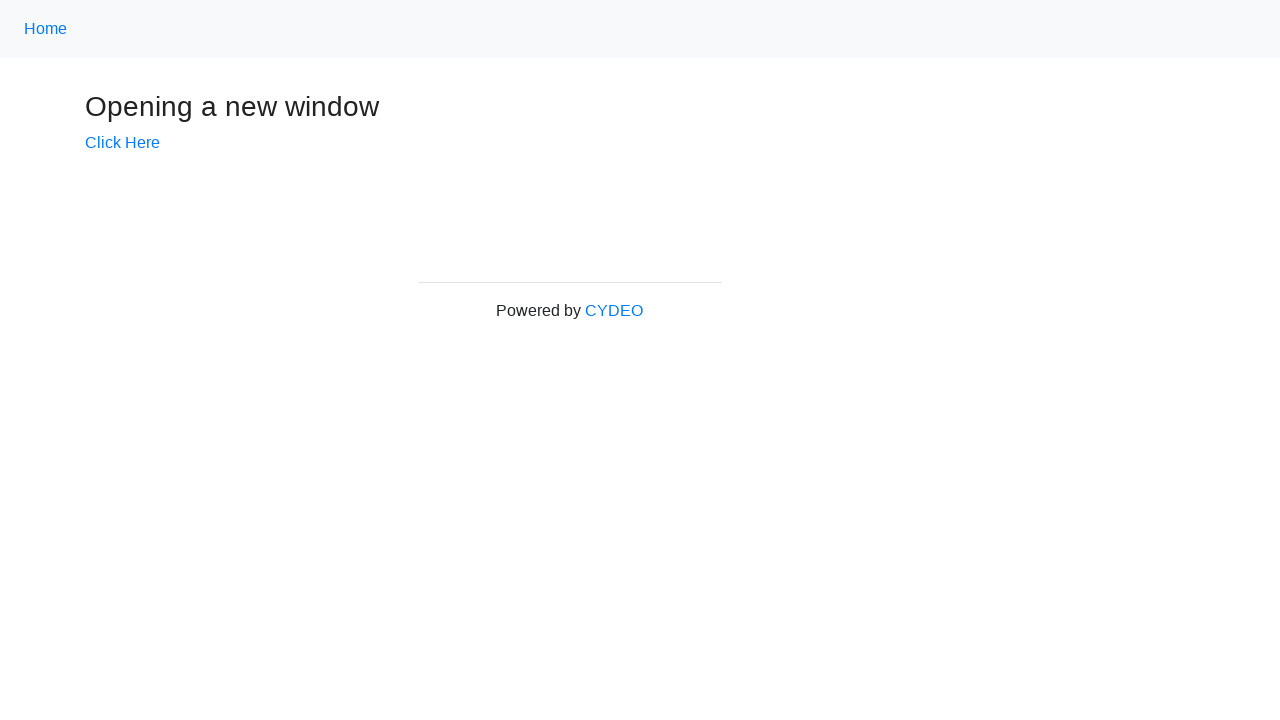

Verified initial page title is 'Windows'
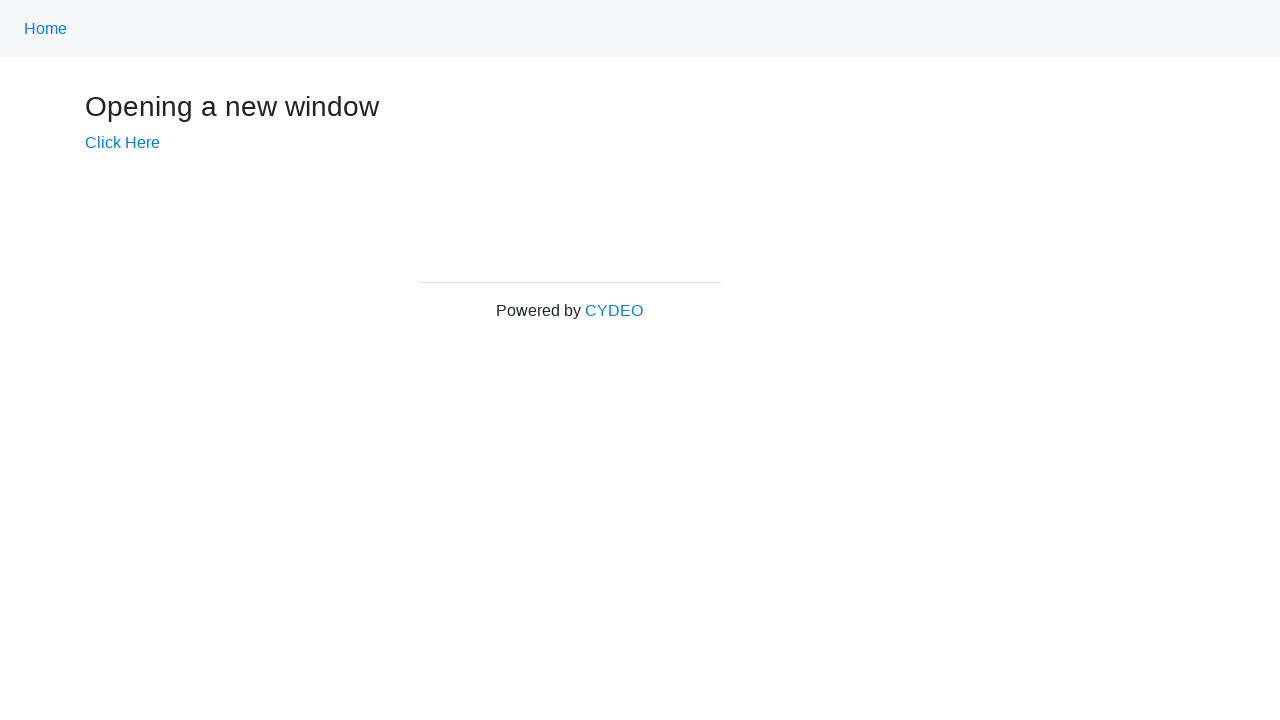

Clicked 'Click Here' link to open new window at (122, 143) on text=Click Here
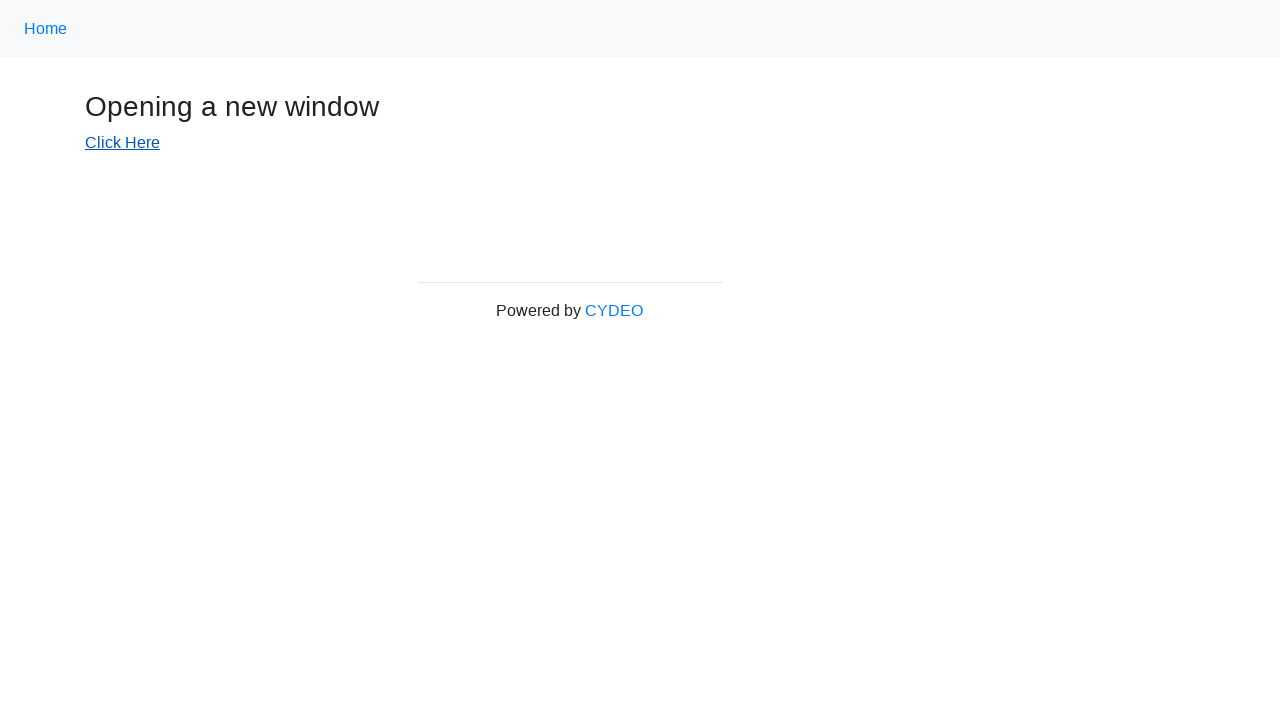

Waited 1000ms for new window to open
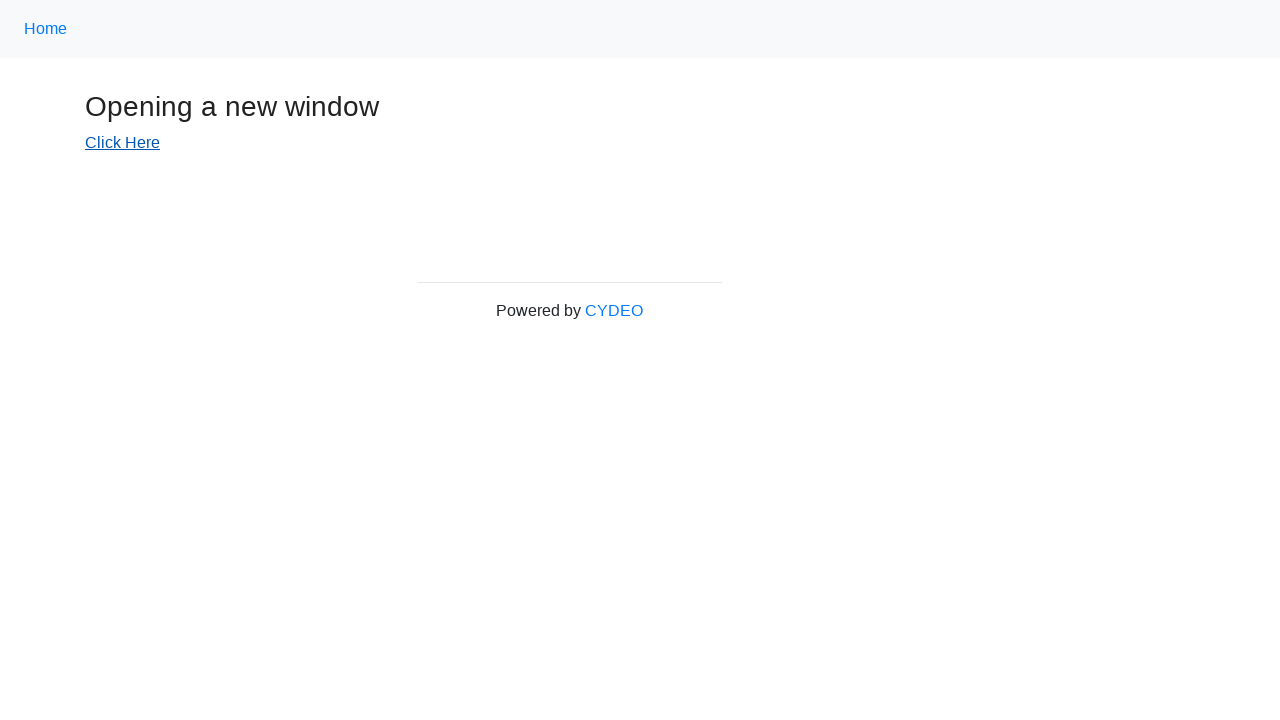

Retrieved all open pages from context
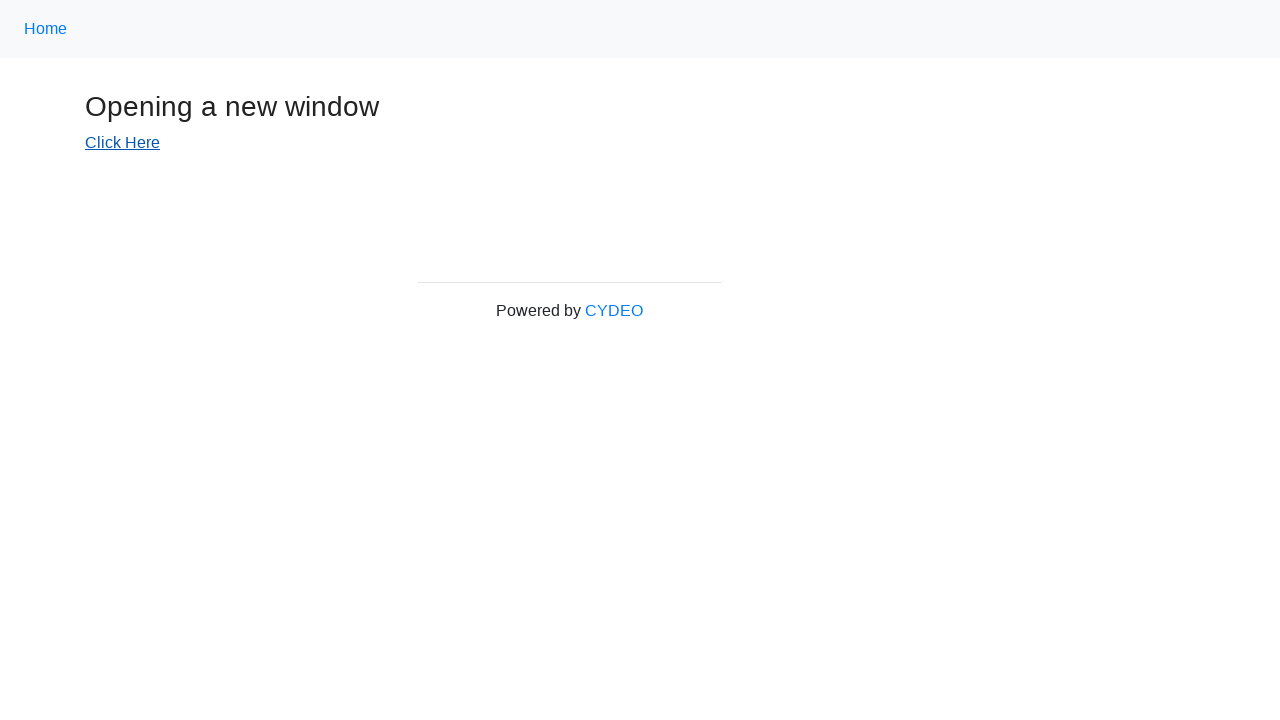

Switched to new window (second page in context)
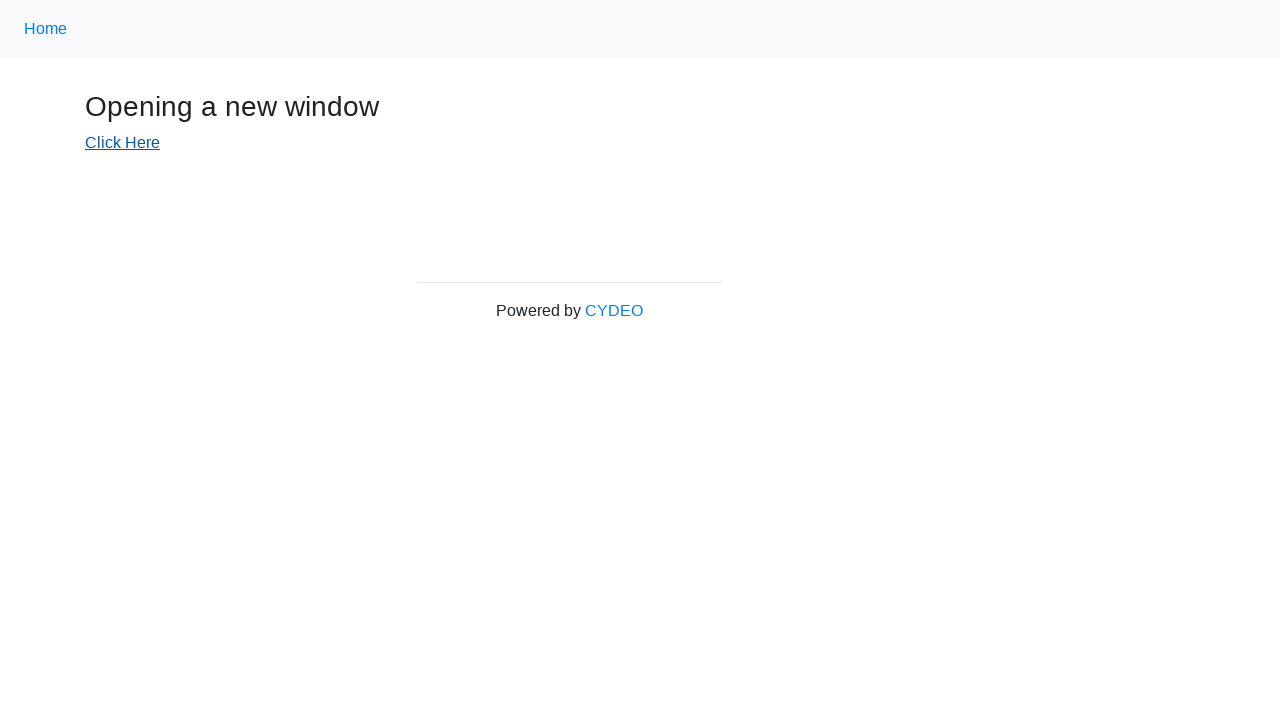

Waited for new page to load completely
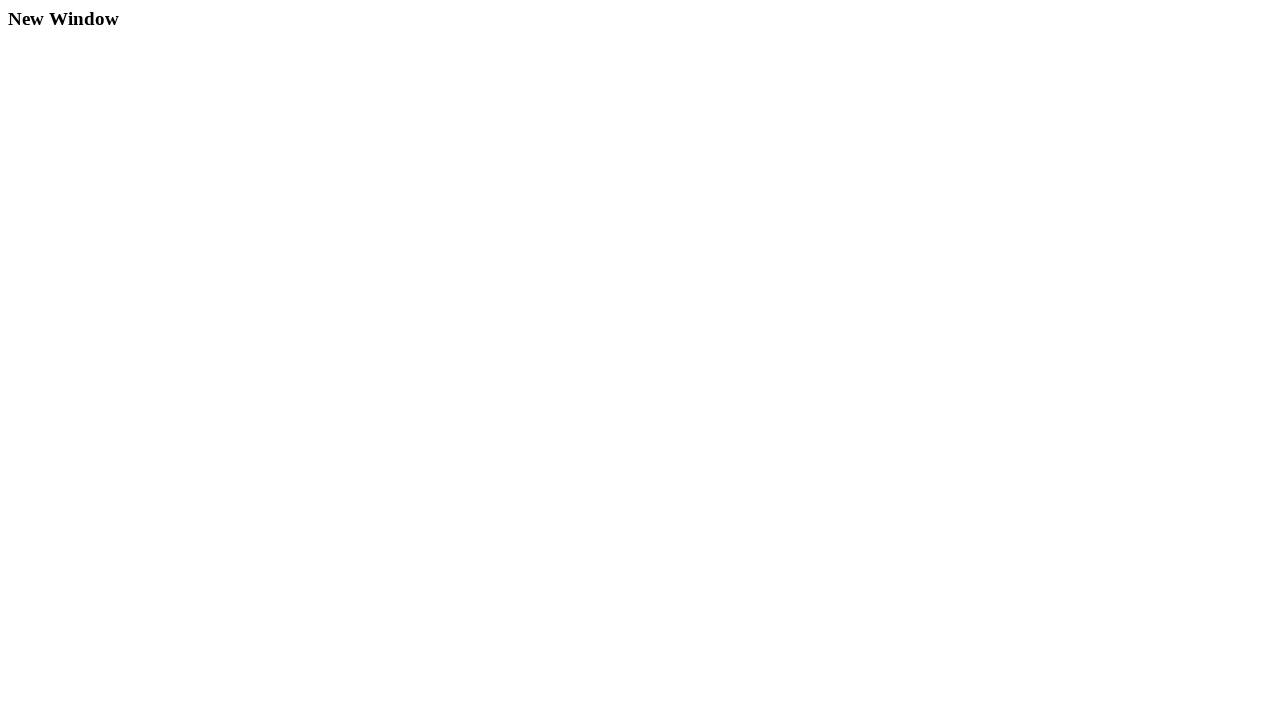

Verified new window title is 'New Window'
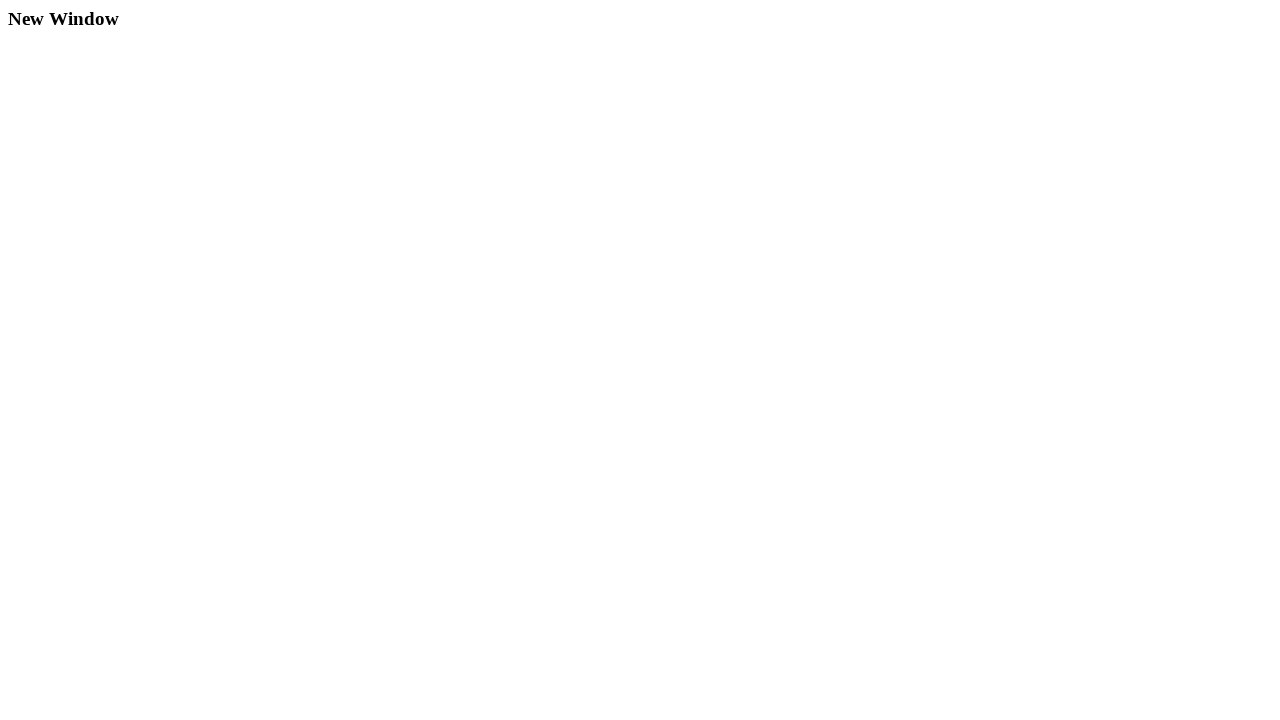

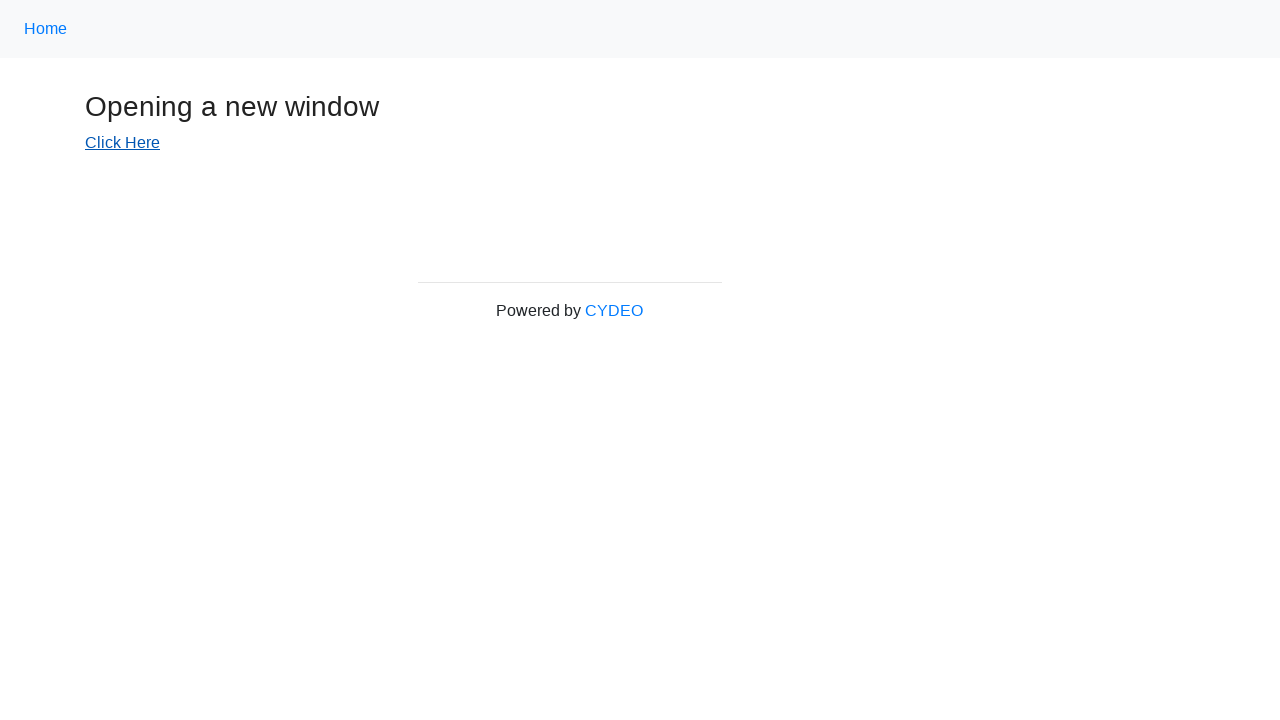